Tests mouse hover functionality by hovering over button and clicking revealed options

Starting URL: https://codenboxautomationlab.com/practice/

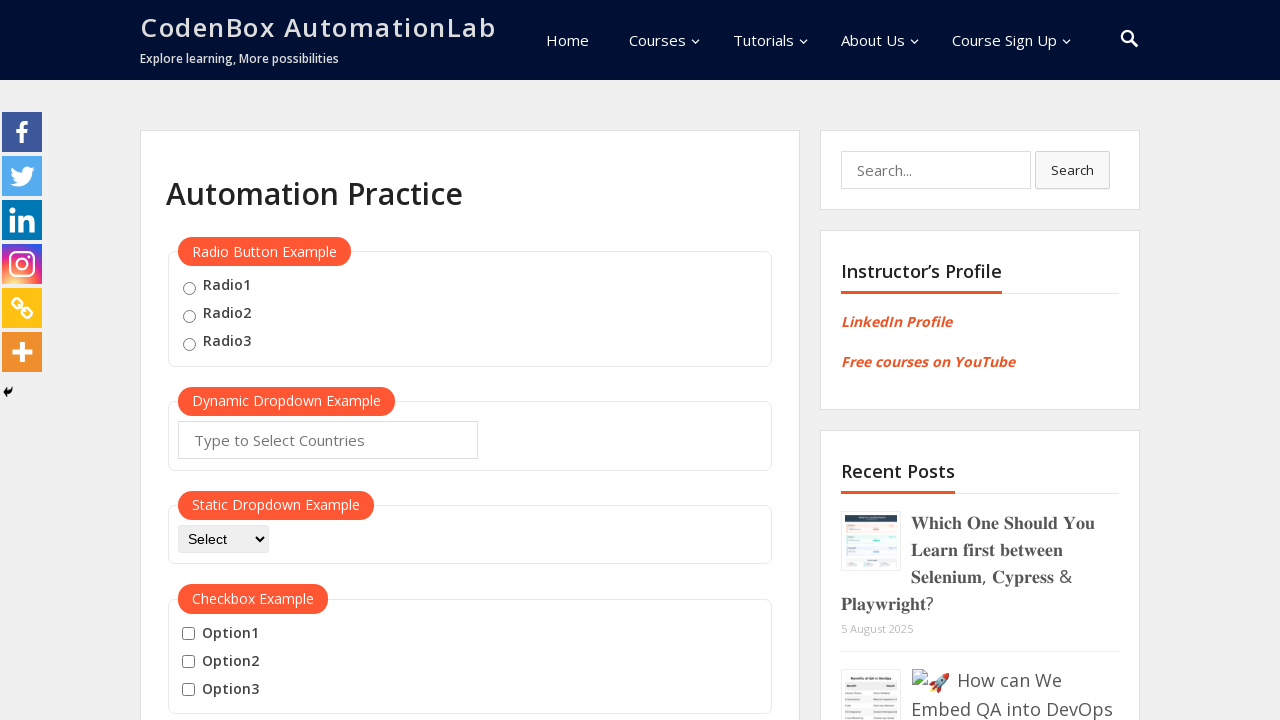

Scrolled down to mouse hover practice section
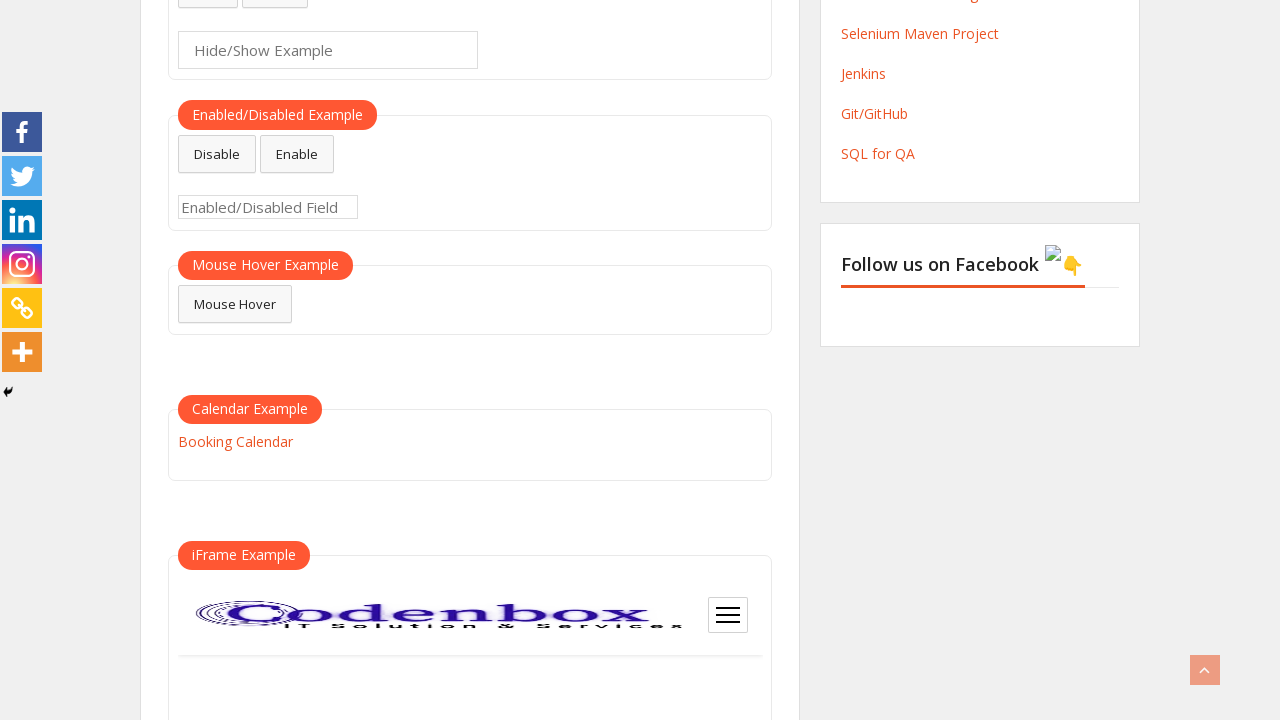

Hovered over the practice button to reveal options at (235, 304) on #mousehover
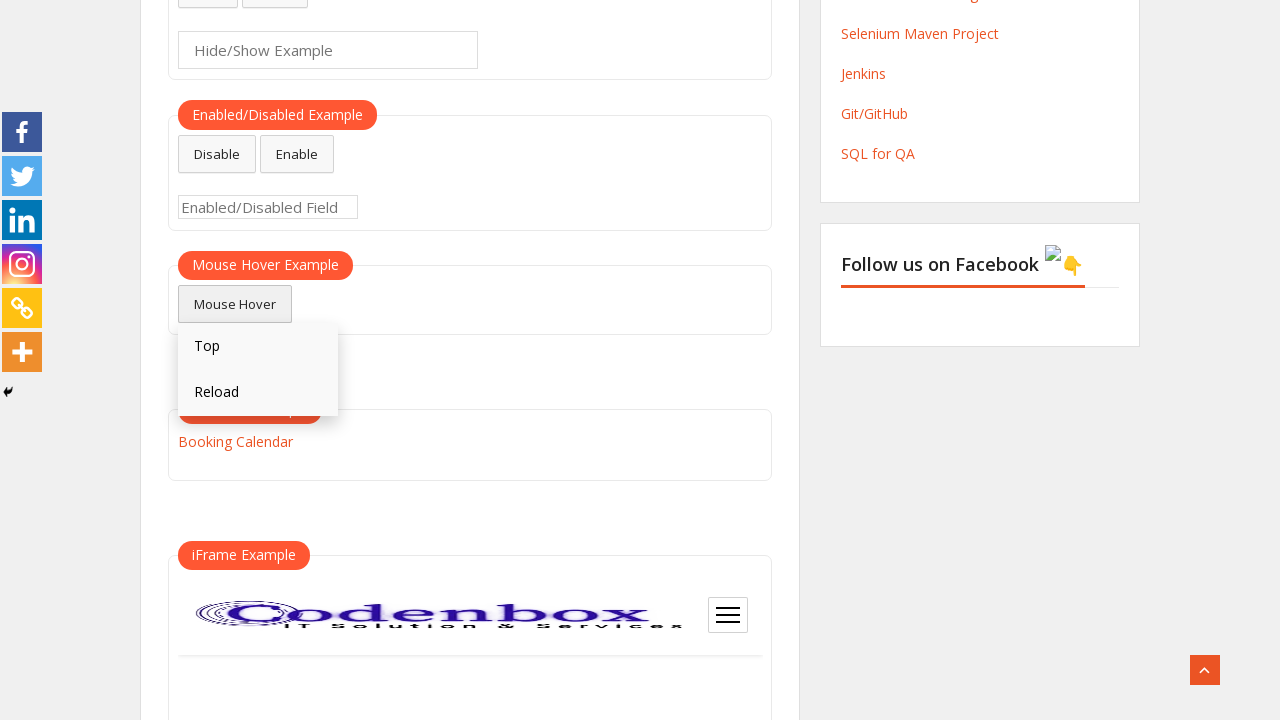

Clicked the 'Top' option from hover menu at (258, 346) on a:text('Top')
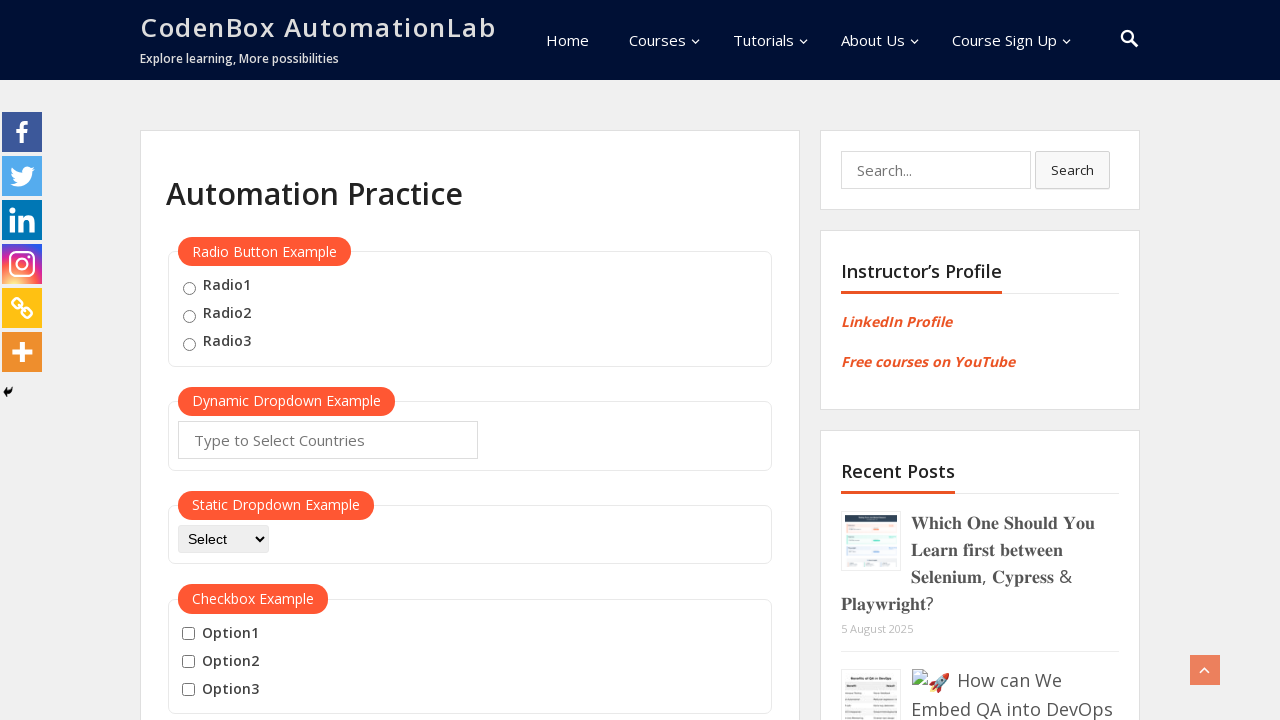

Scrolled down to mouse hover practice section again
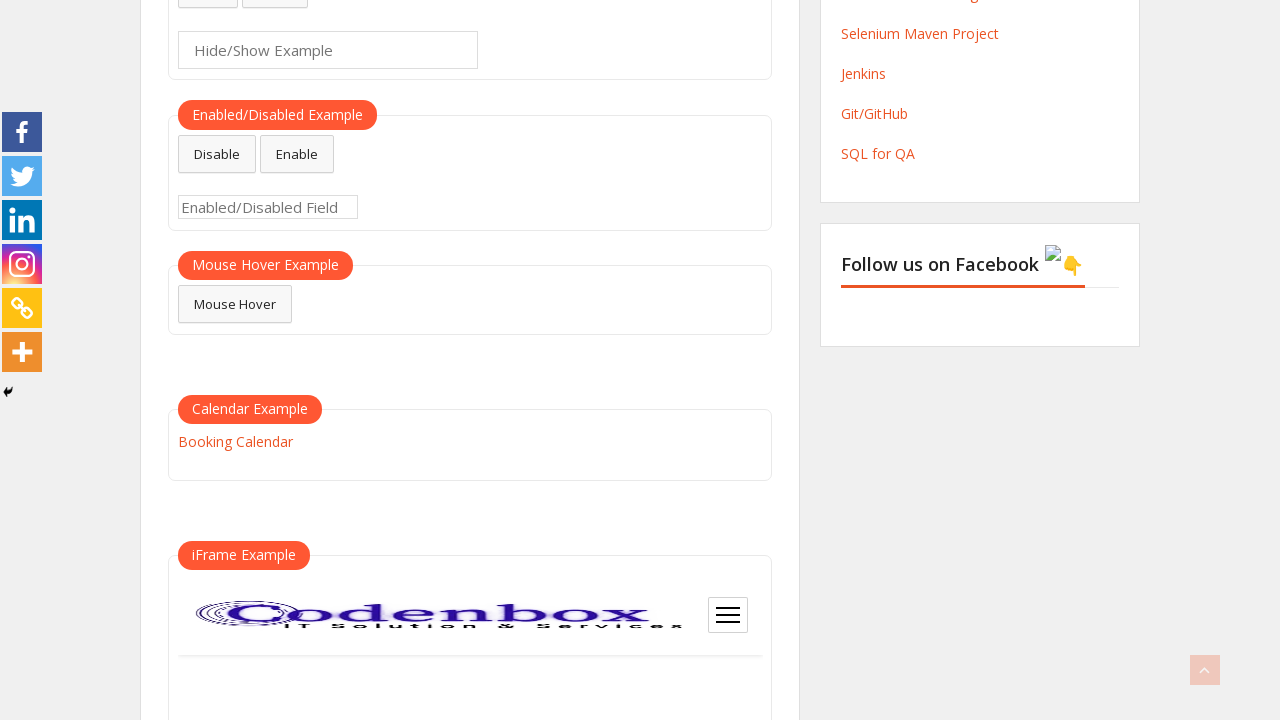

Hovered over the practice button again to reveal options at (235, 304) on #mousehover
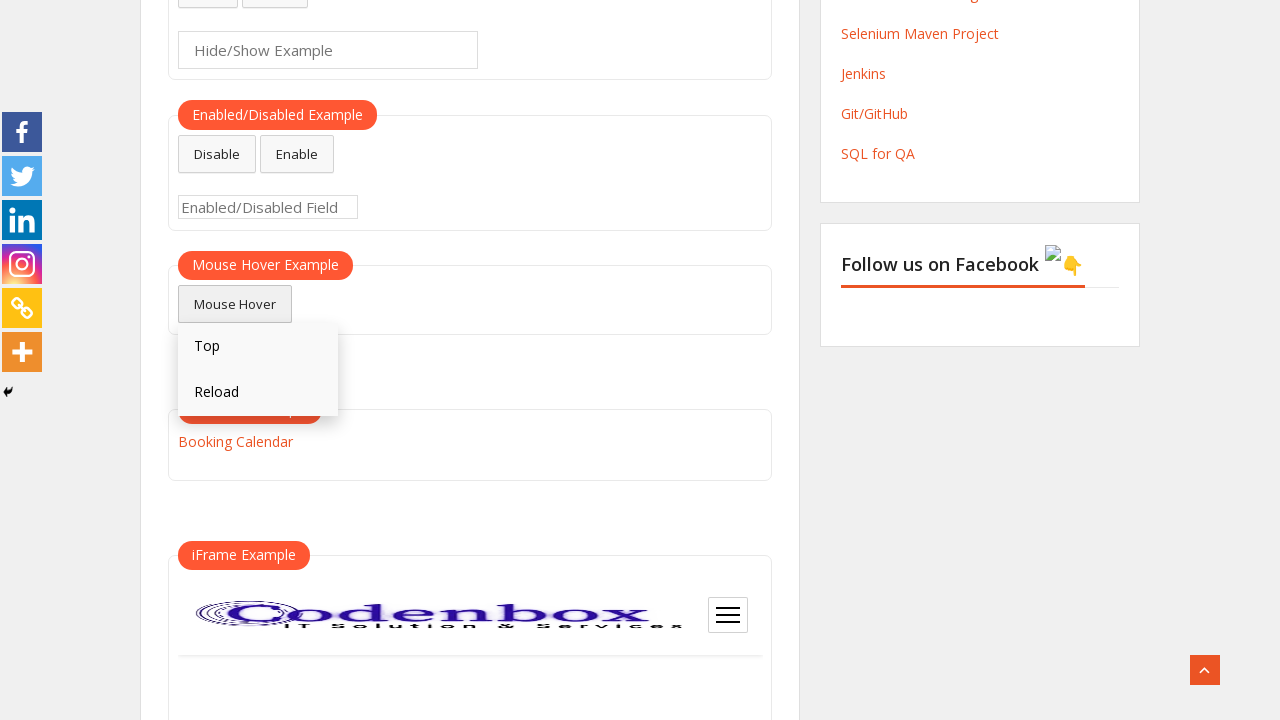

Clicked the 'Reload' option from hover menu at (258, 393) on a:text('Reload')
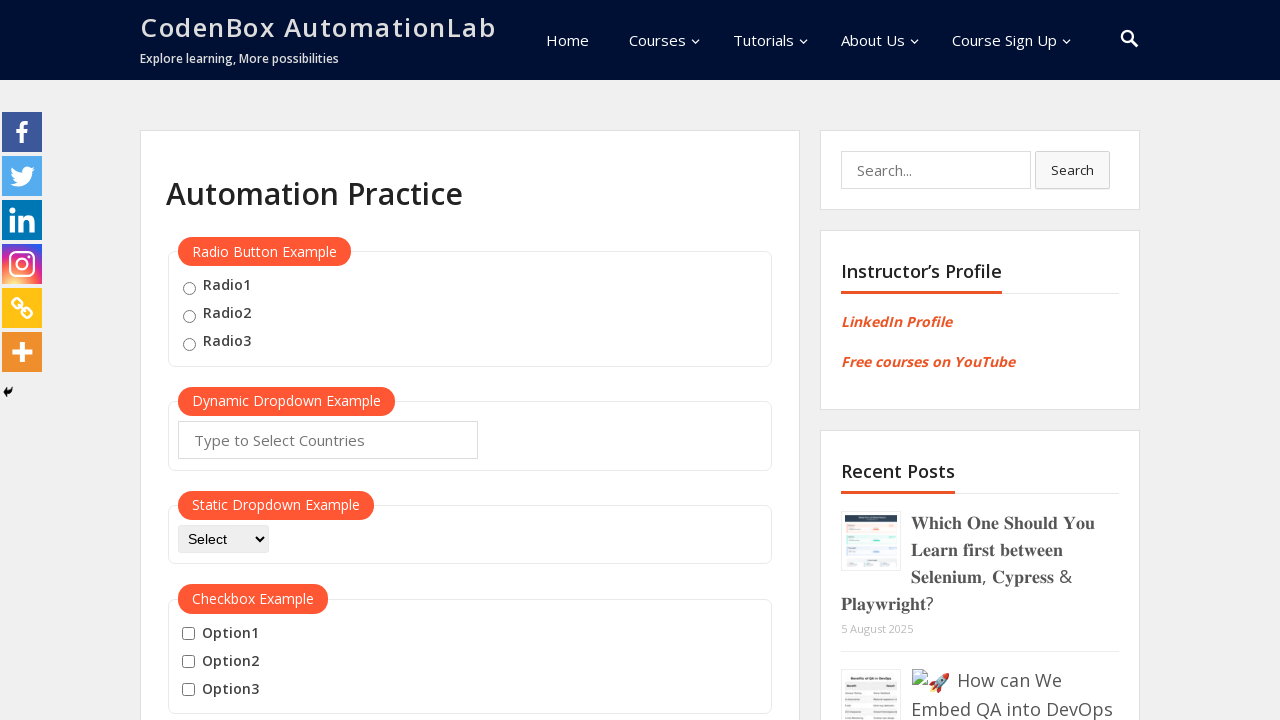

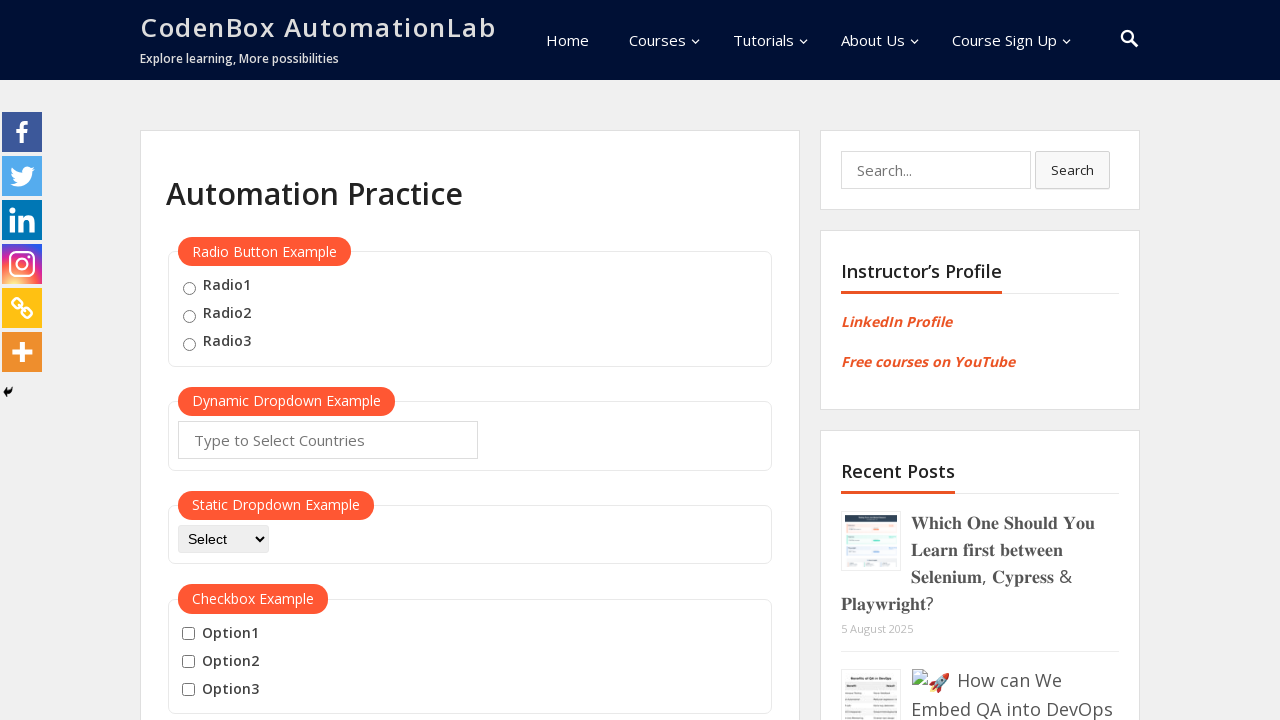